Fills out a Google Form by entering a name in the text input field and submitting the form

Starting URL: https://forms.gle/SNjbknJbR8nczhZ29

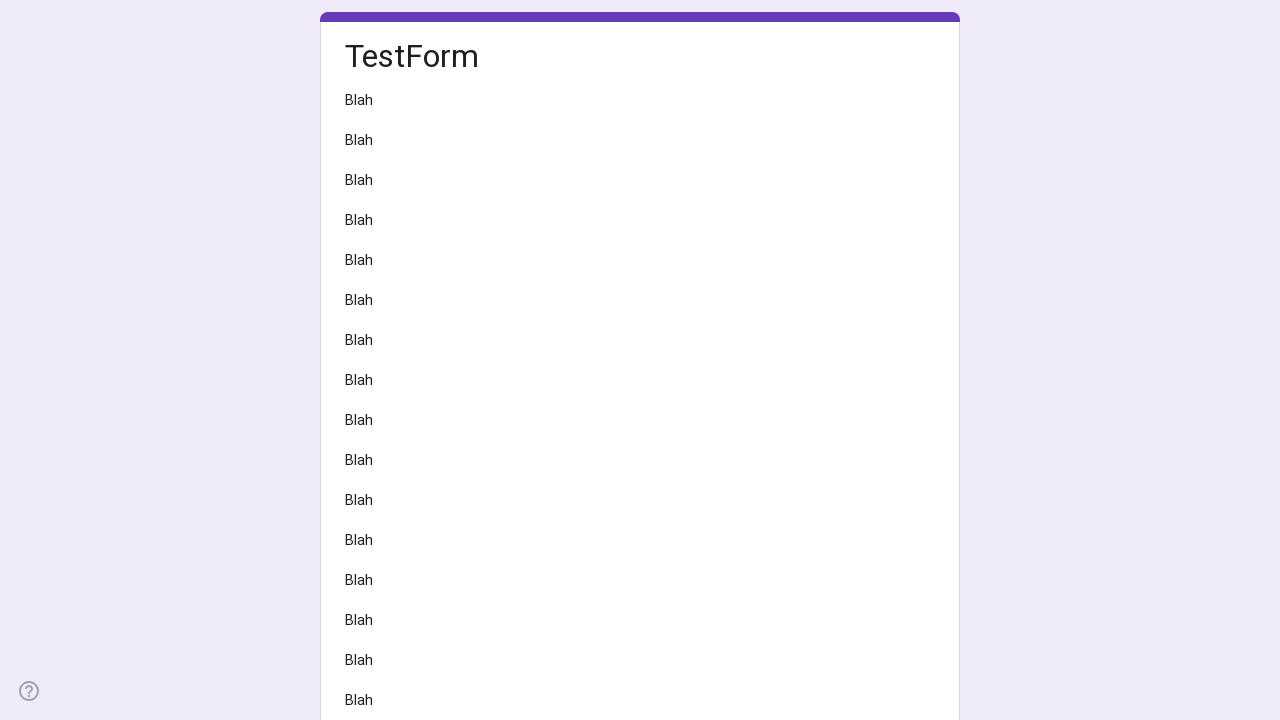

Navigated to Google Form URL
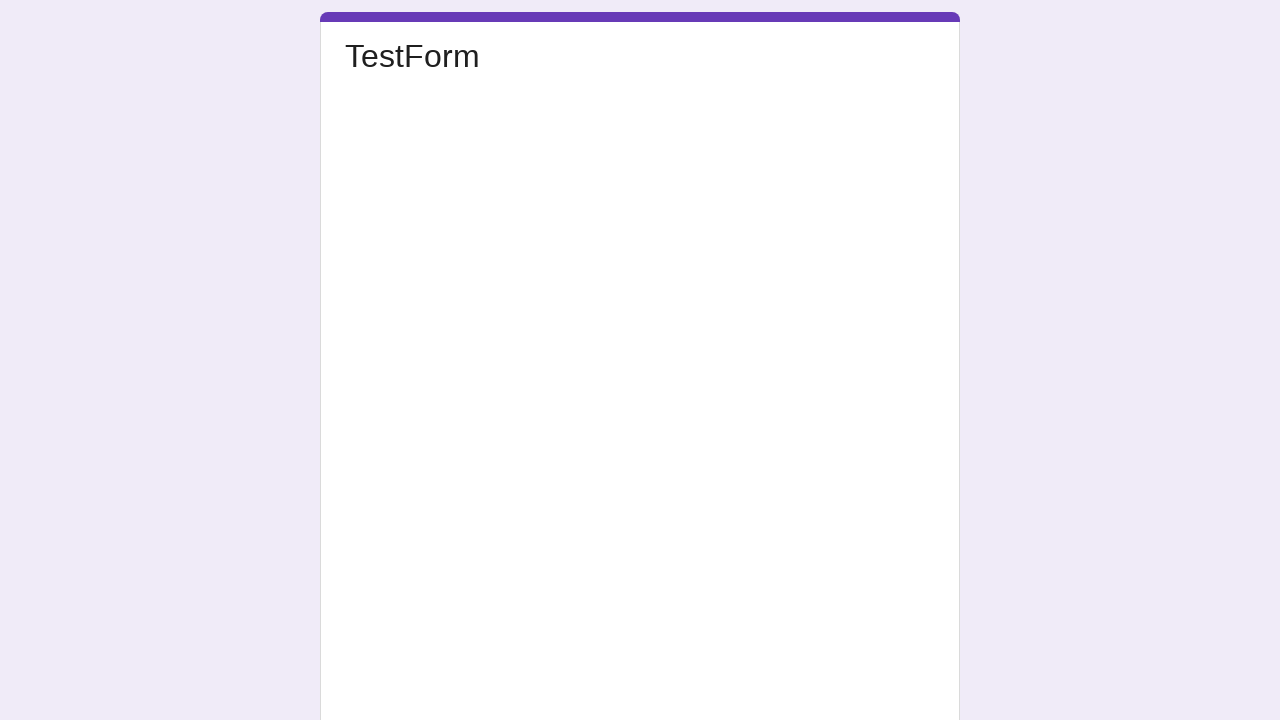

Located text input field
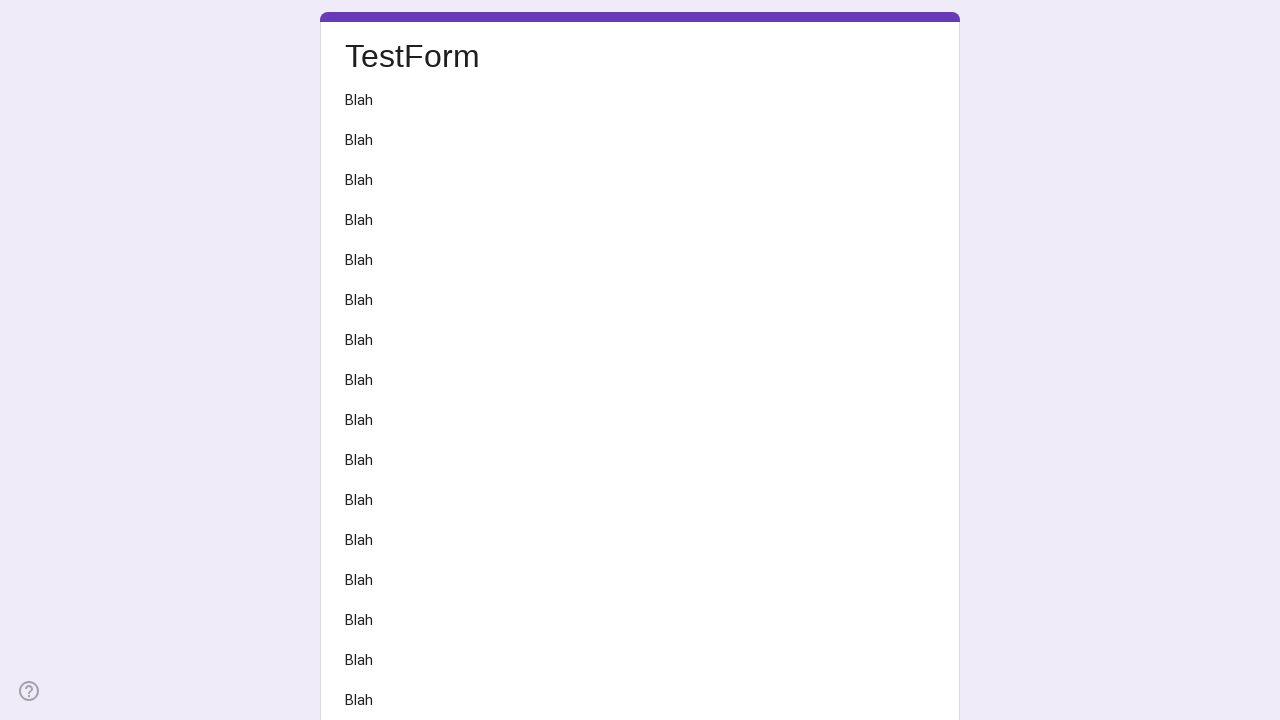

Filled text input field with 'Marcus Thompson' on input[type='text'] >> nth=0
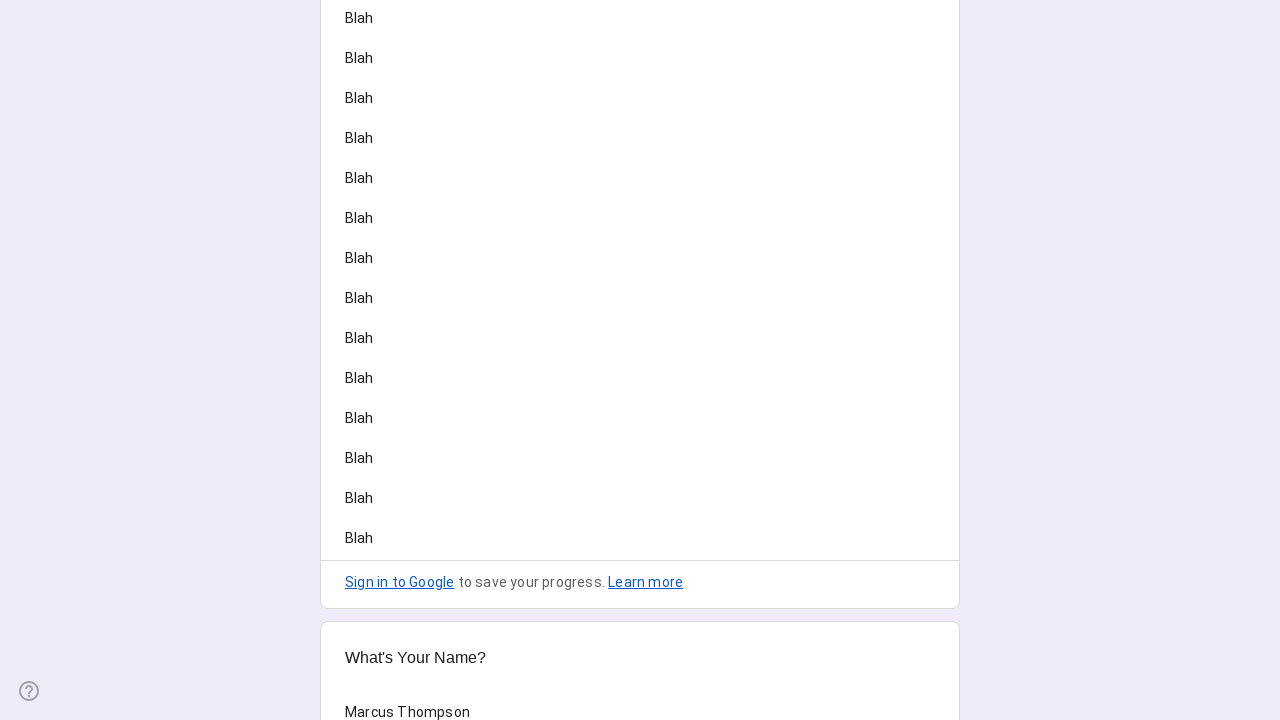

Clicked Submit button at (369, 533) on xpath=//span[contains(text(), 'Submit')]
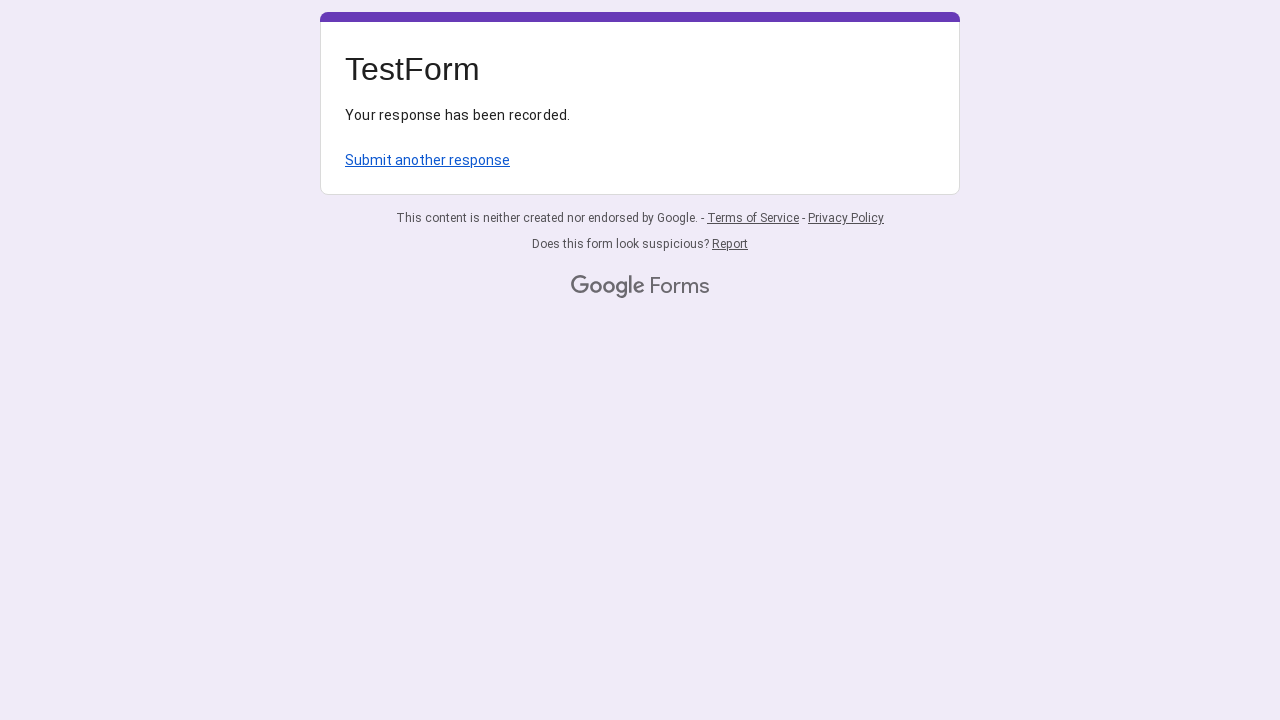

Form submission completed and page loaded
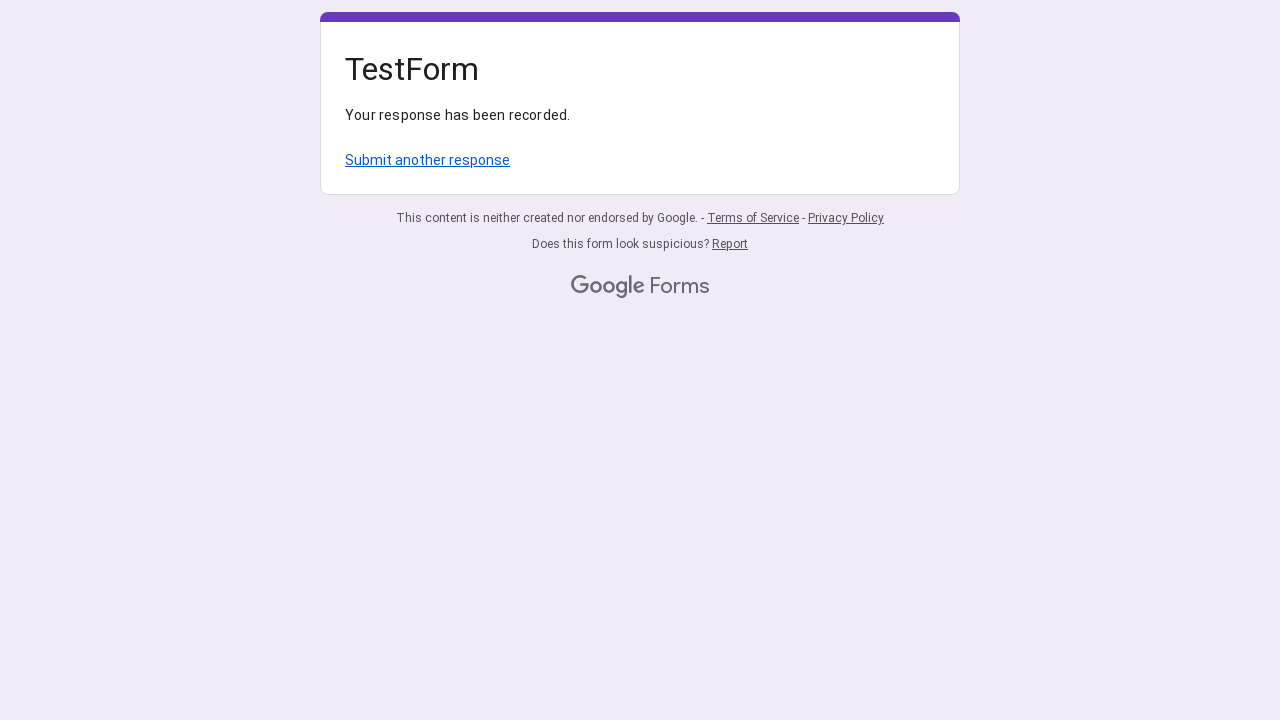

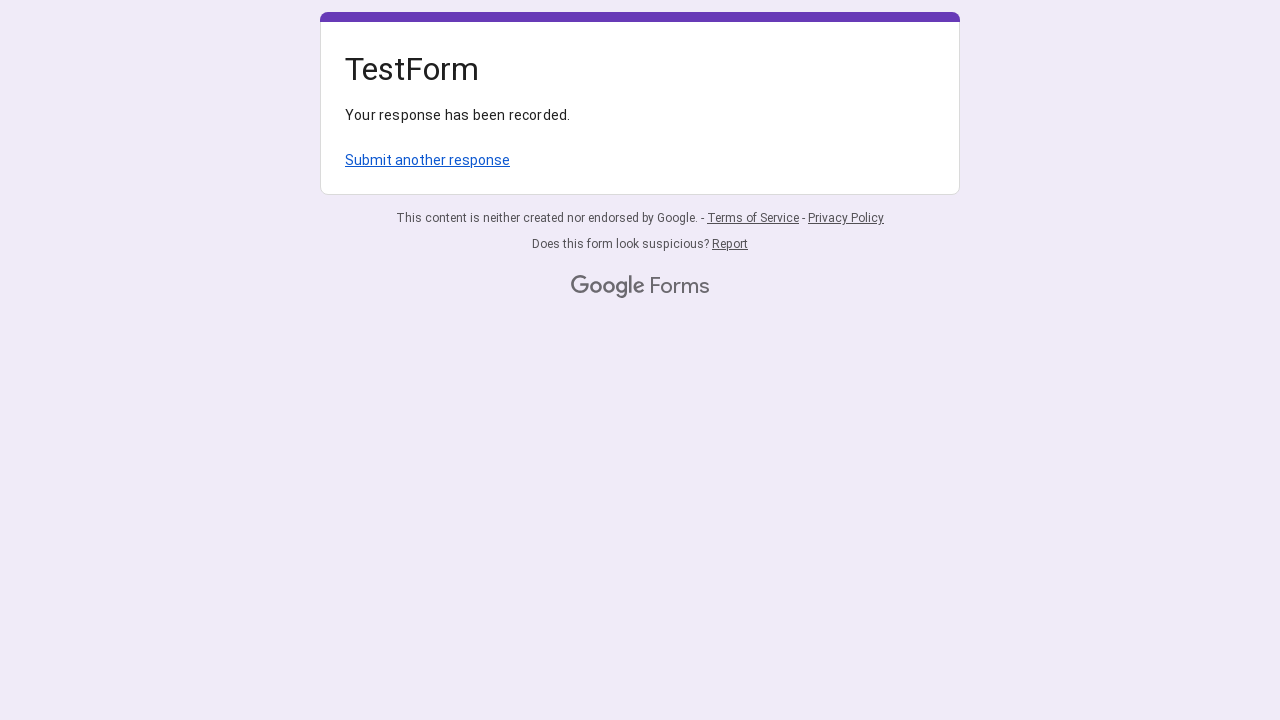